Navigates to TechPro Education website and retrieves page information including title, URL, and a navigation menu item text

Starting URL: https://www.techproeducation.com/

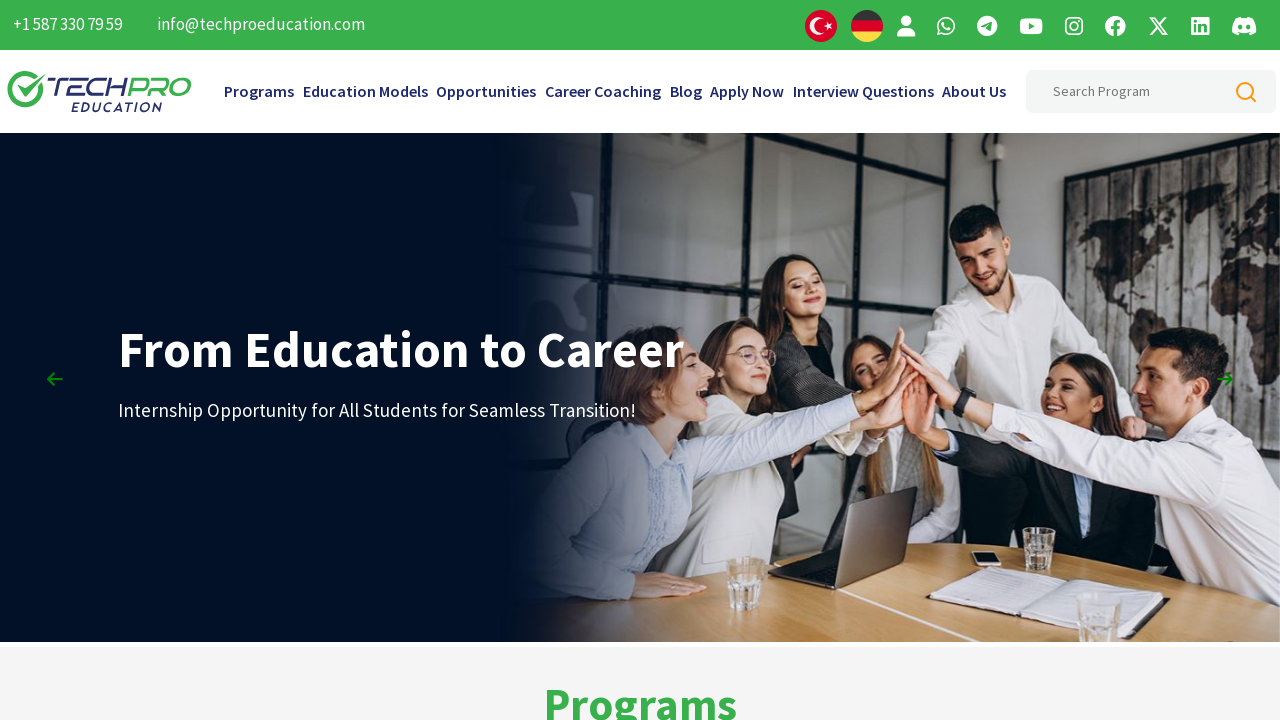

Retrieved page title
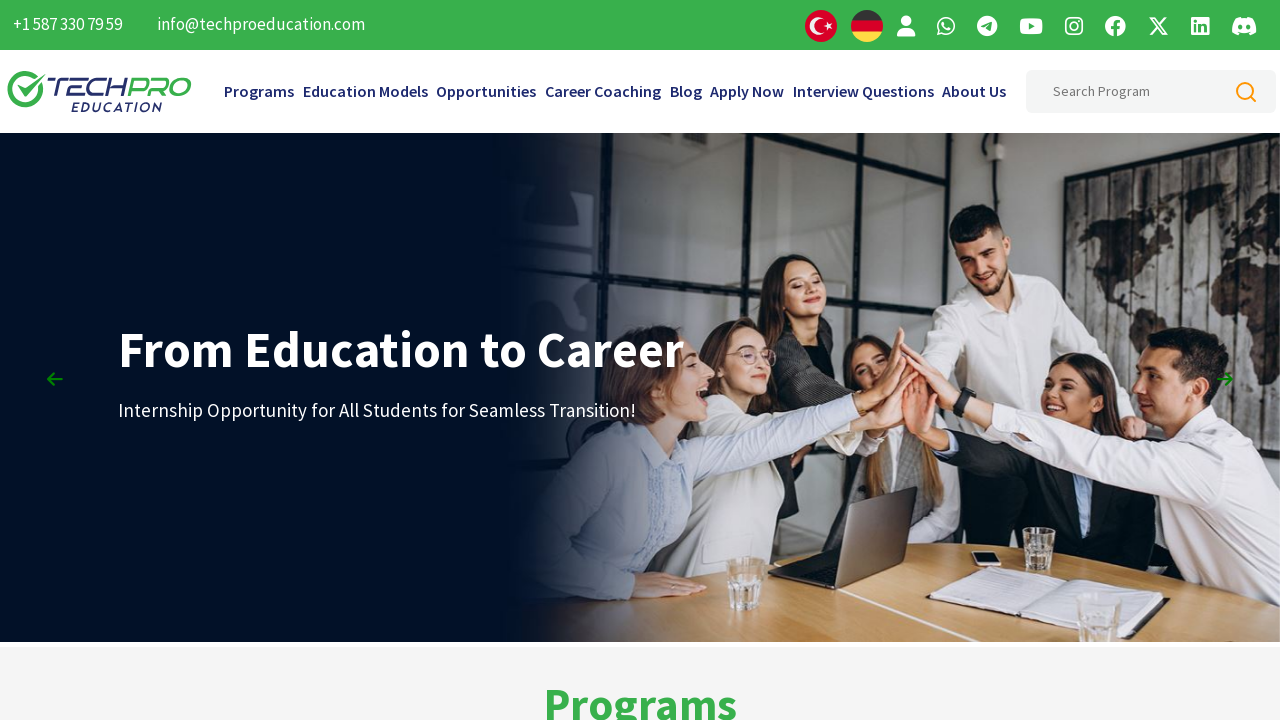

Retrieved current URL
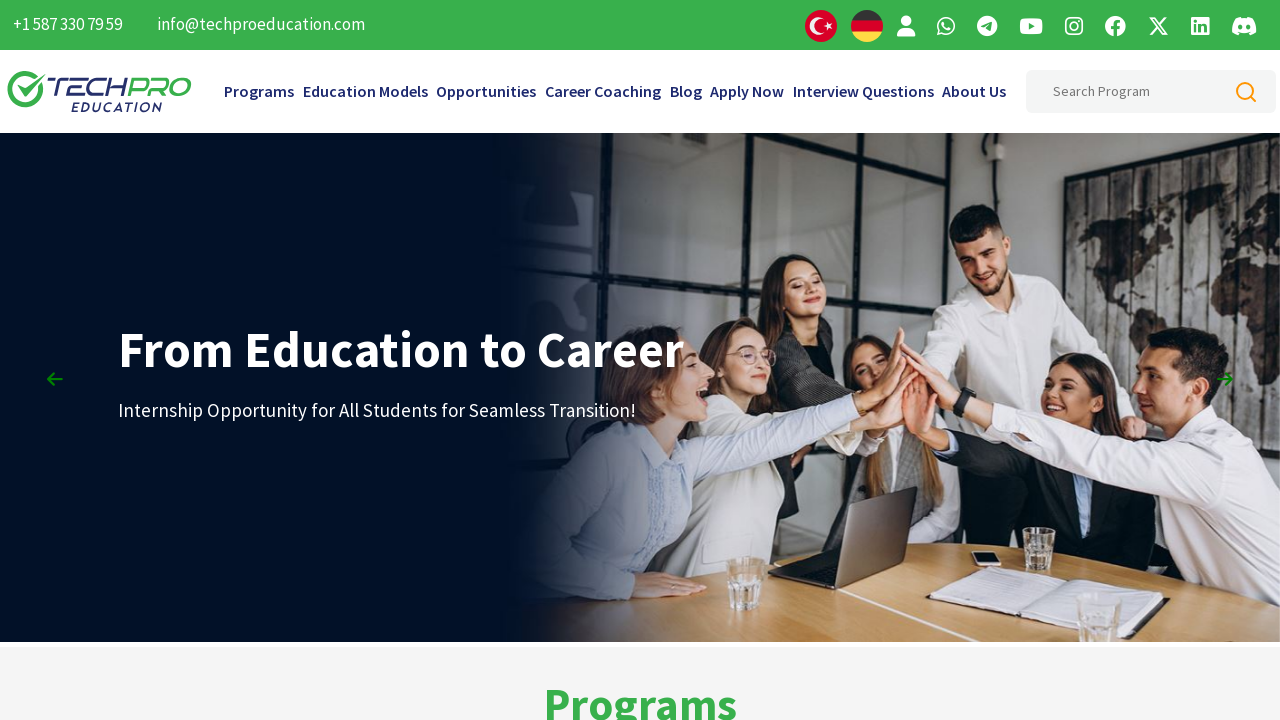

Retrieved navigation menu item text
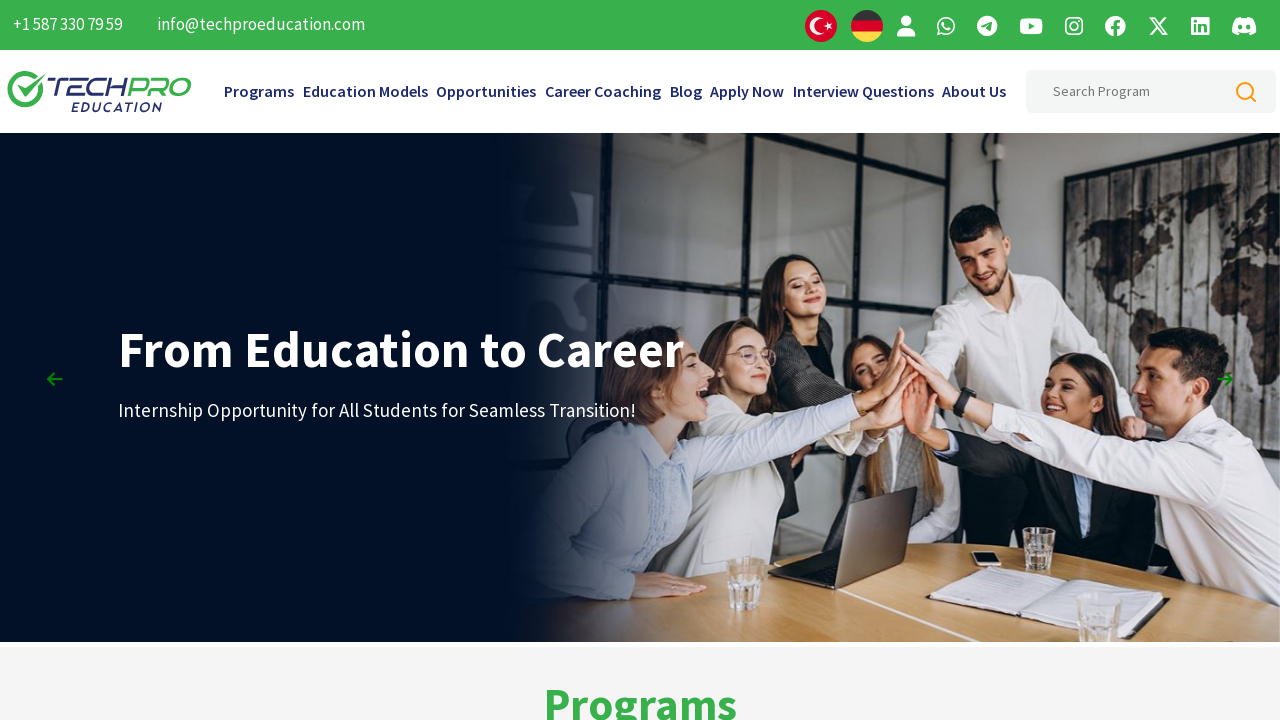

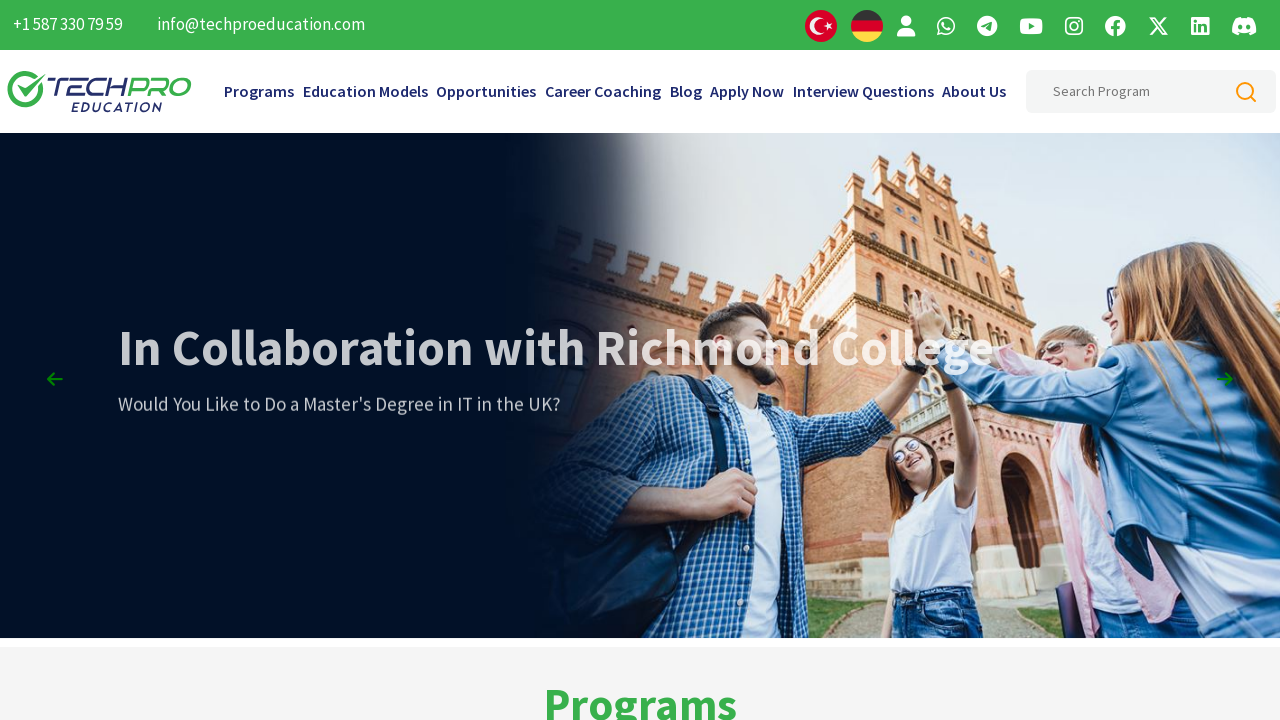